Navigates to a web-based game, waits for the canvas to fully load by checking visibility, then clicks on the game canvas to interact with it.

Starting URL: https://robotwantskitty.com/web/

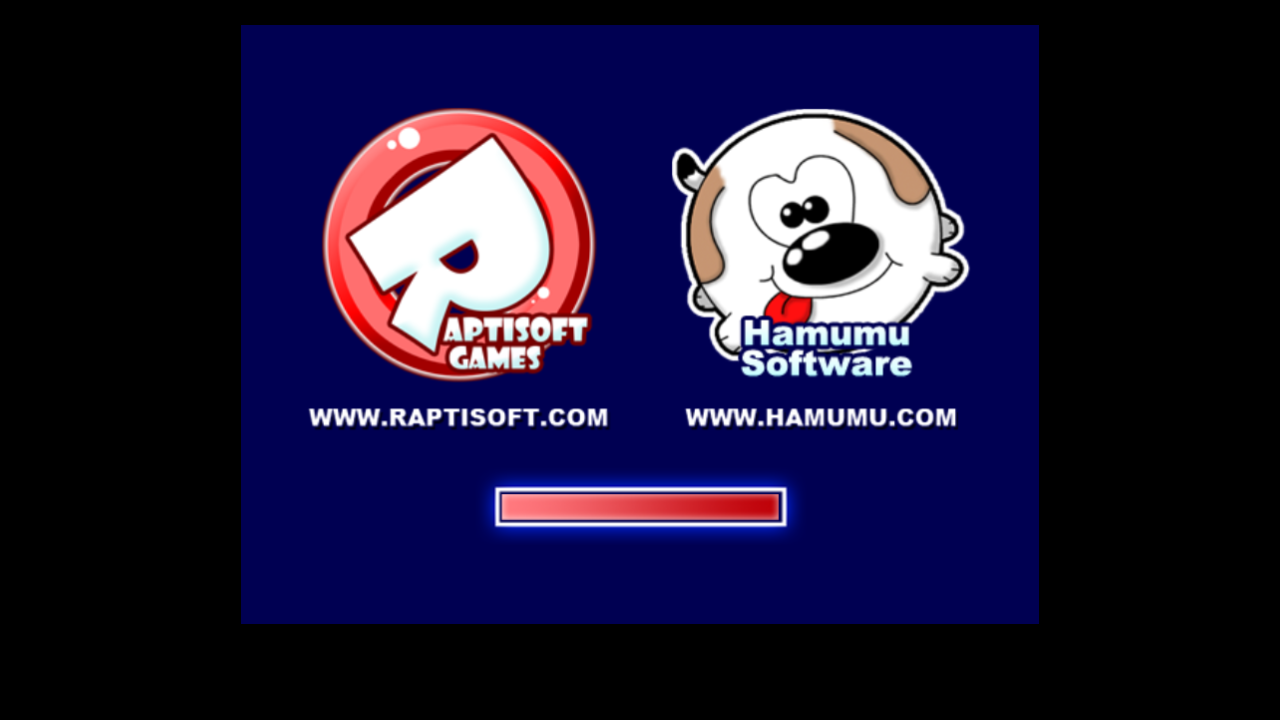

Waited for game canvas element to be present
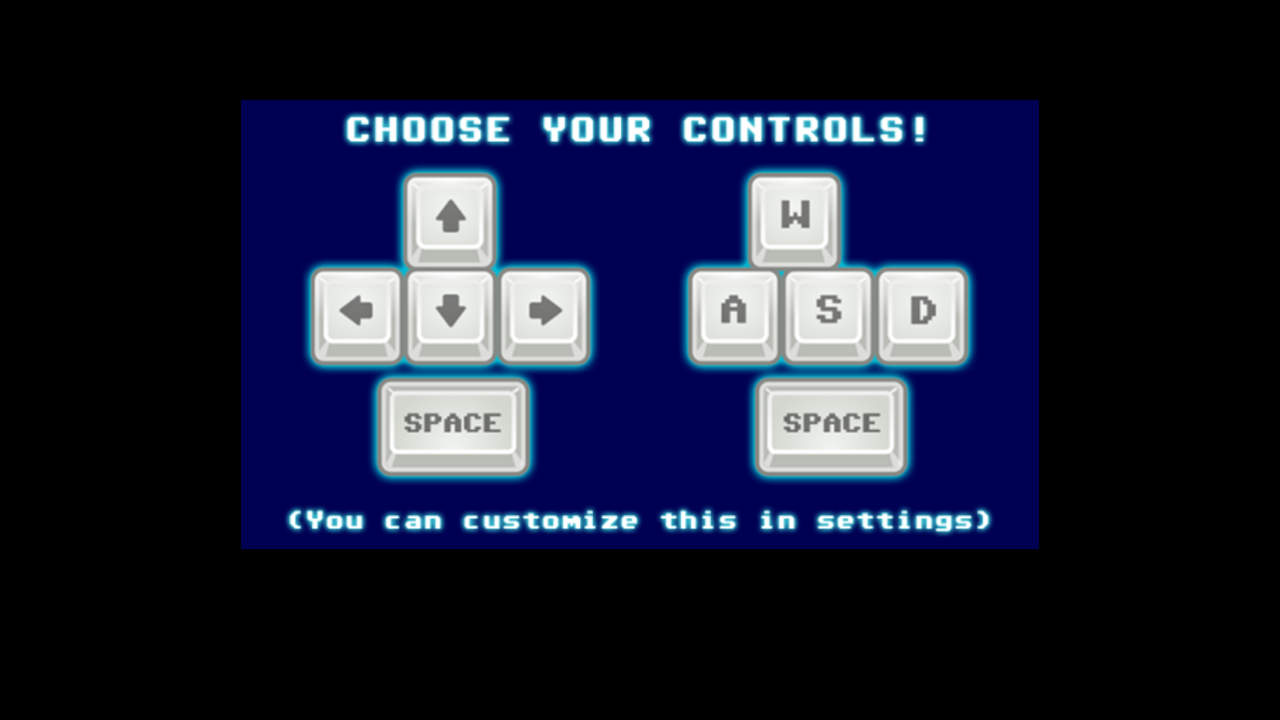

Waited 2 seconds for game to initialize
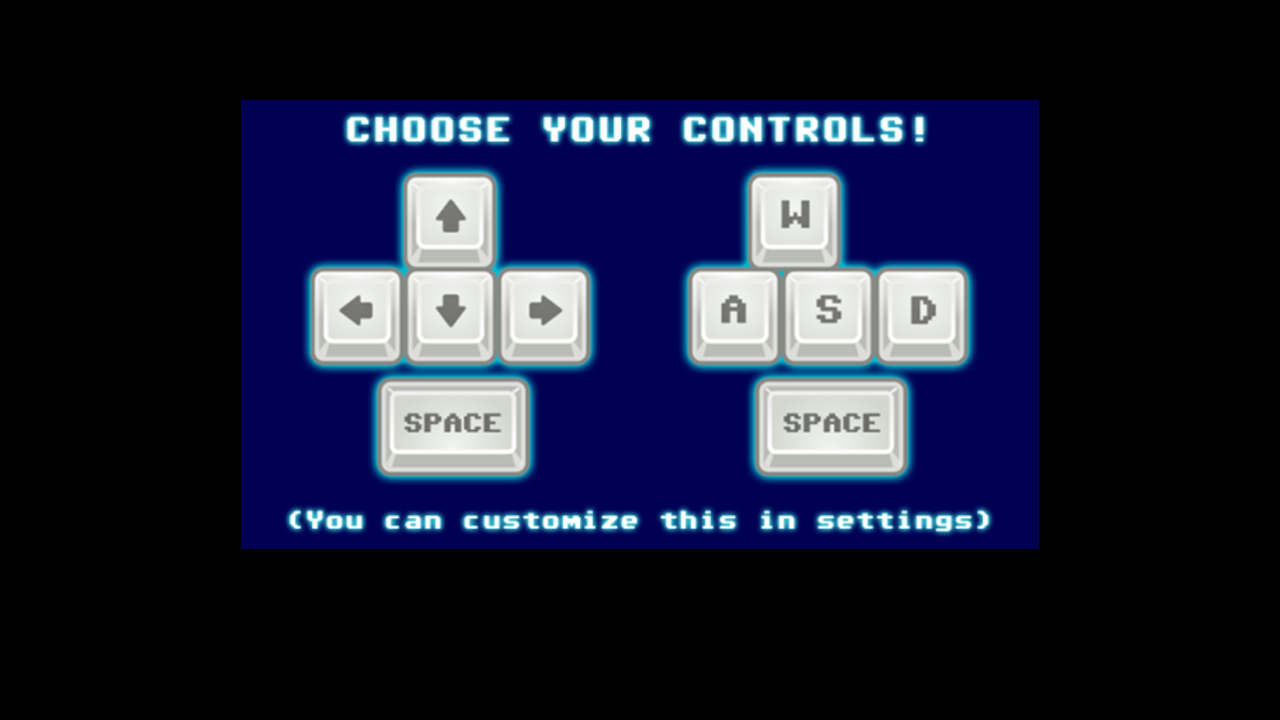

Located canvas element
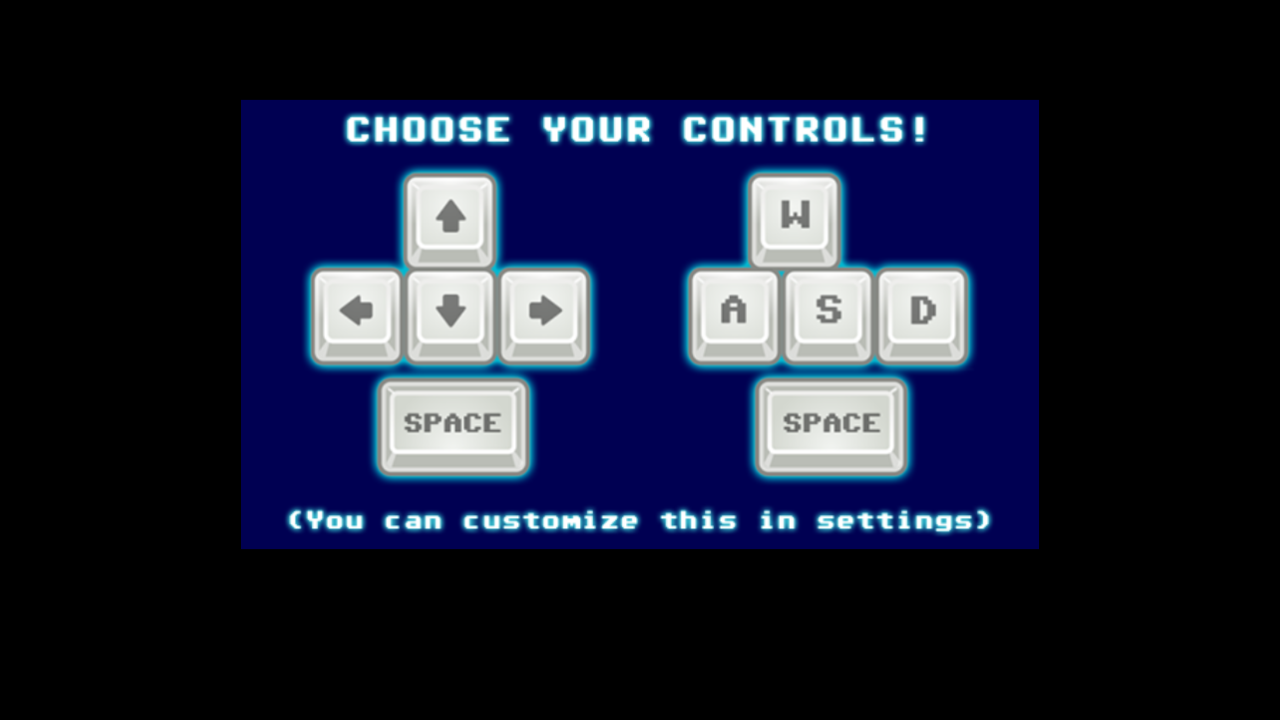

Waited 1 second for canvas readiness check (attempt 1/20)
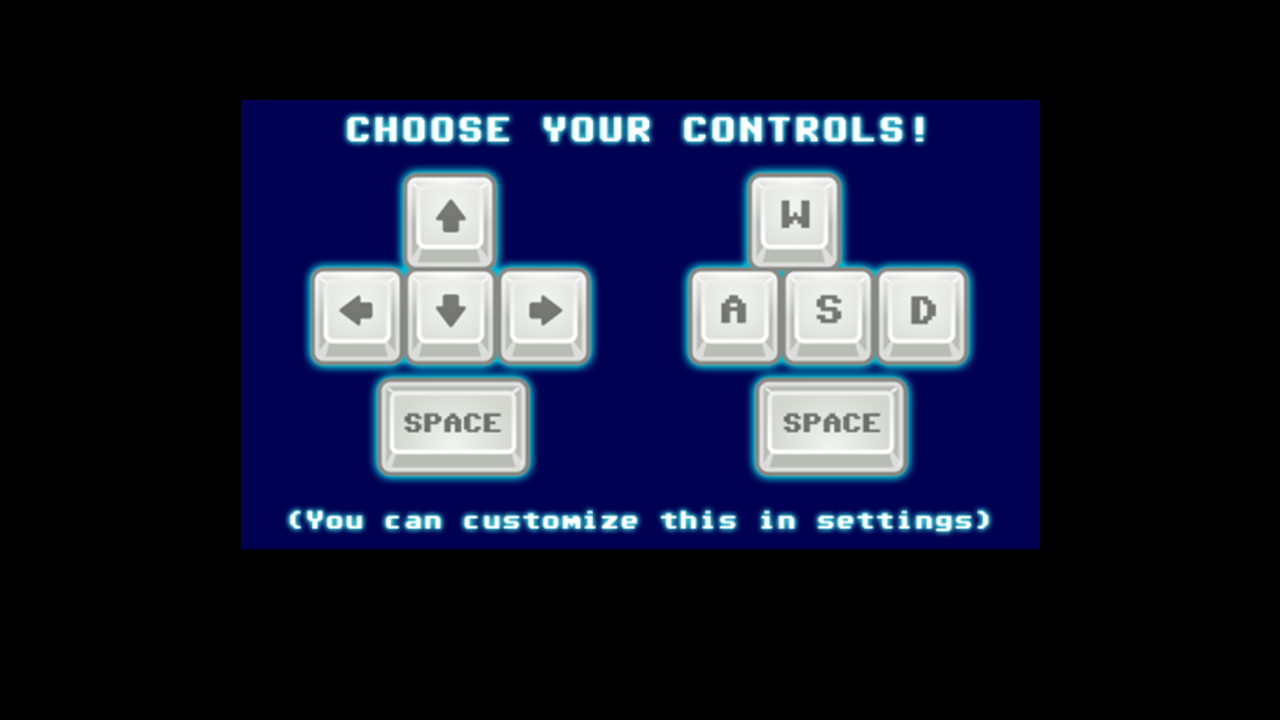

Canvas became visible, game is ready
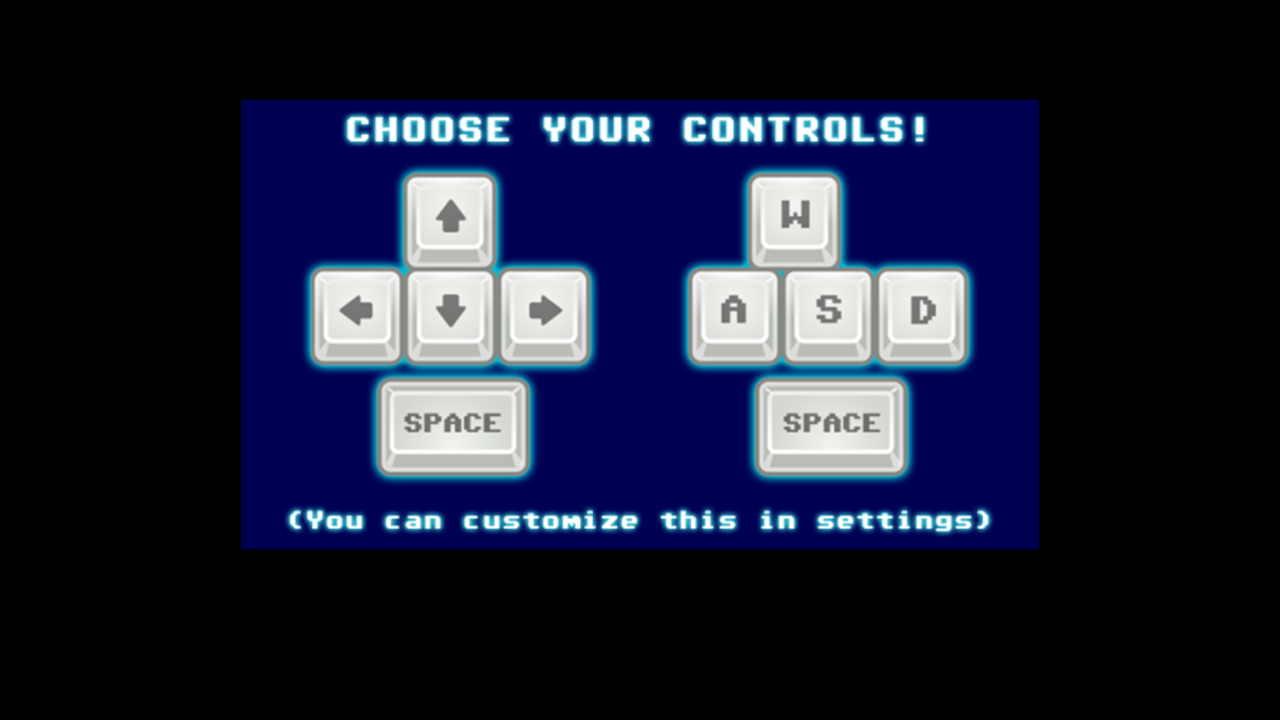

Retrieved canvas bounding box coordinates
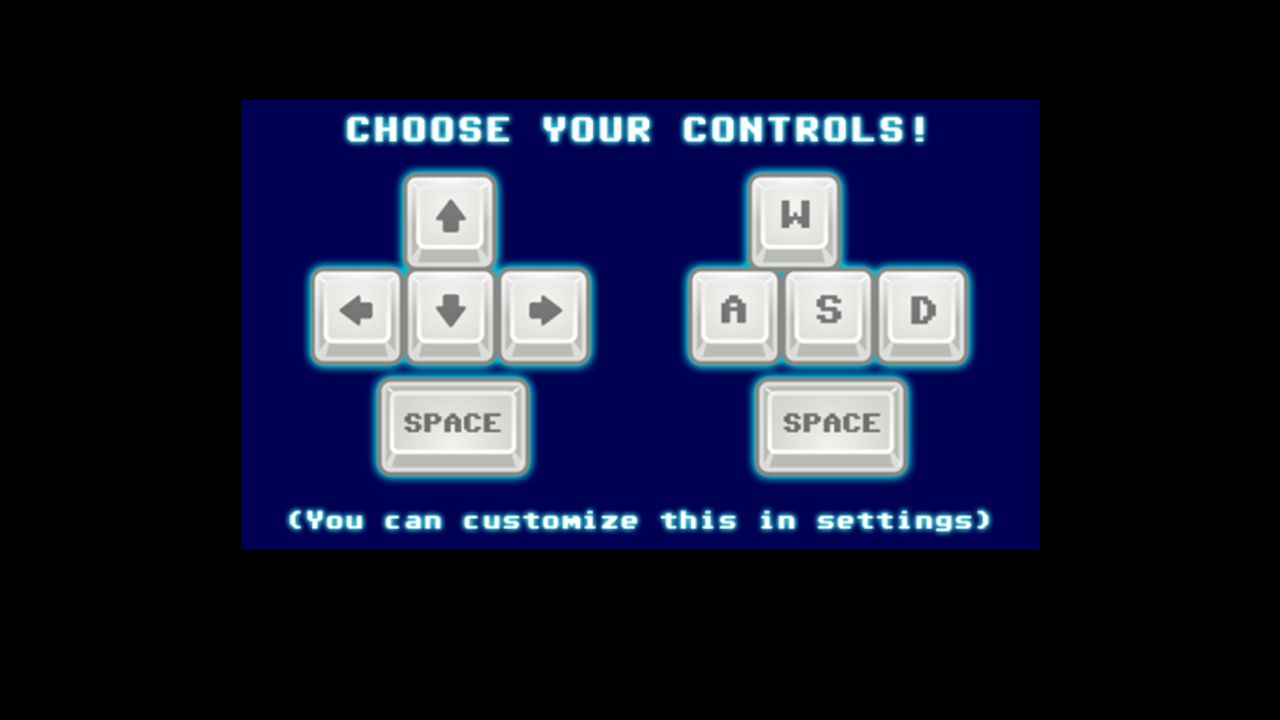

Calculated click position: (839.5, 324.2)
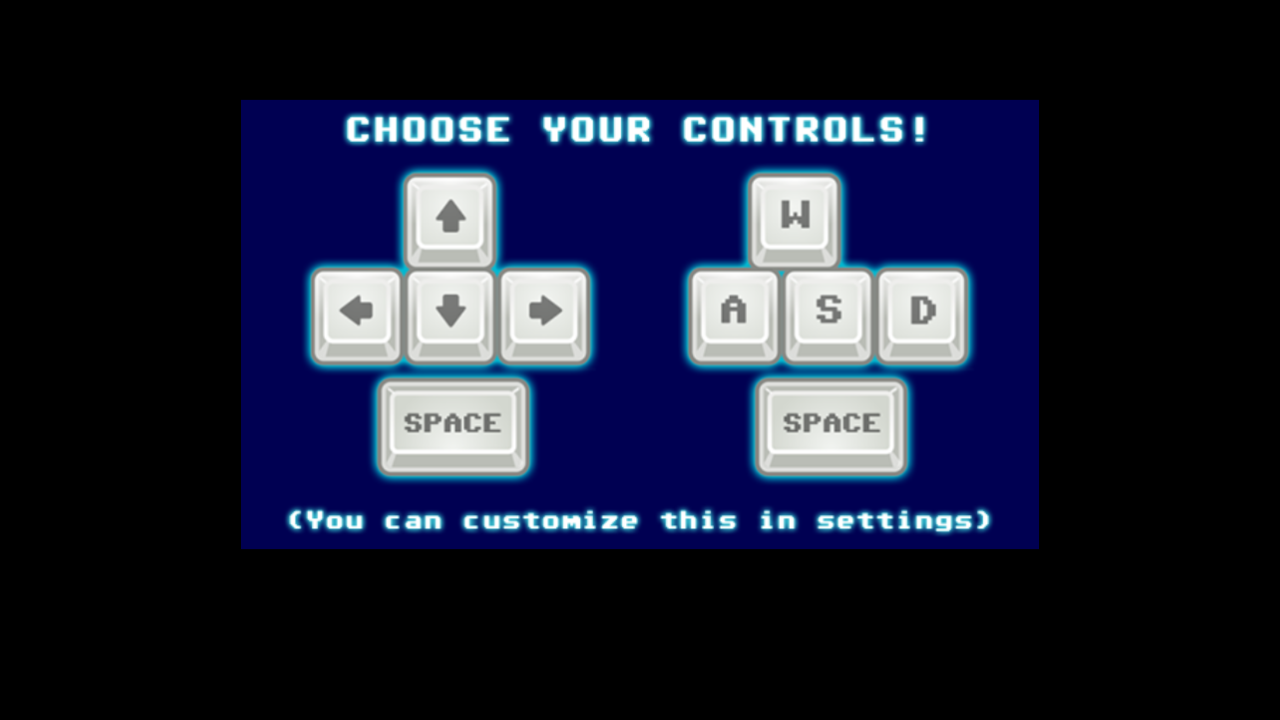

Clicked on canvas to interact with game at (840, 324)
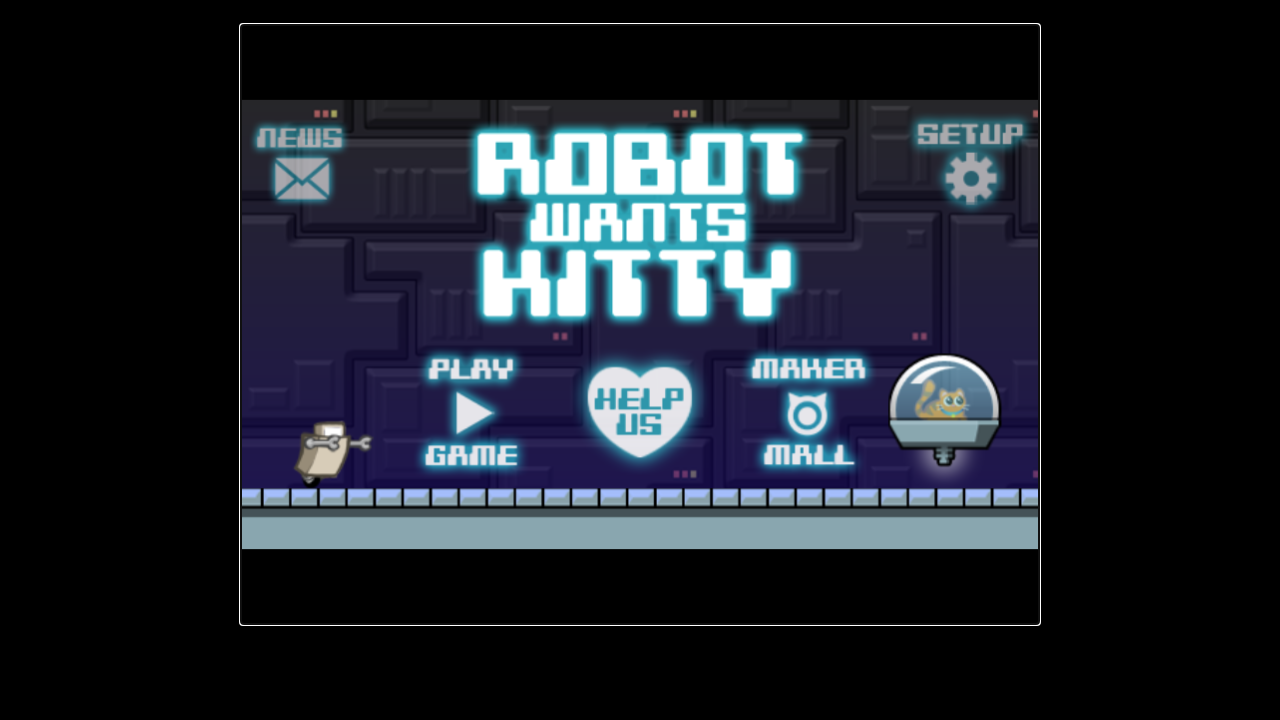

Waited 1 second for click to register
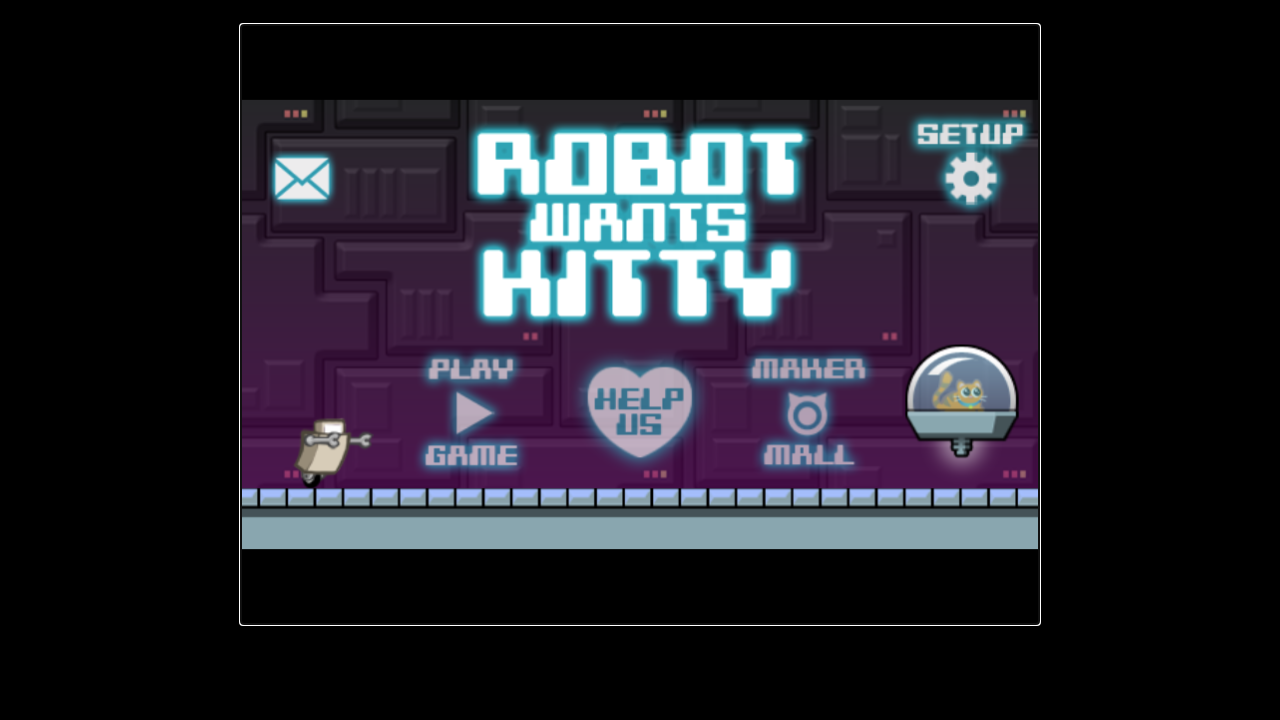

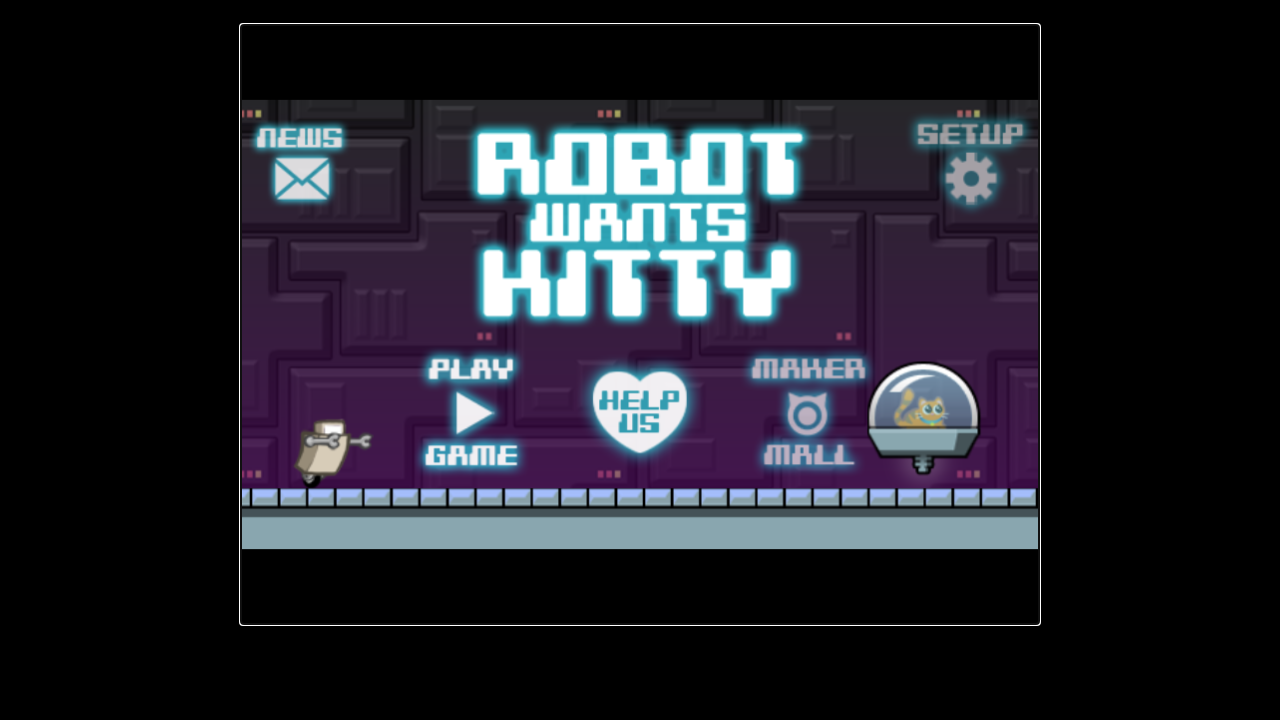